Tests the resize functionality on jQueryUI by switching to an iframe and performing a drag-and-hold action to resize an element by a specified offset.

Starting URL: https://jqueryui.com/resizable/

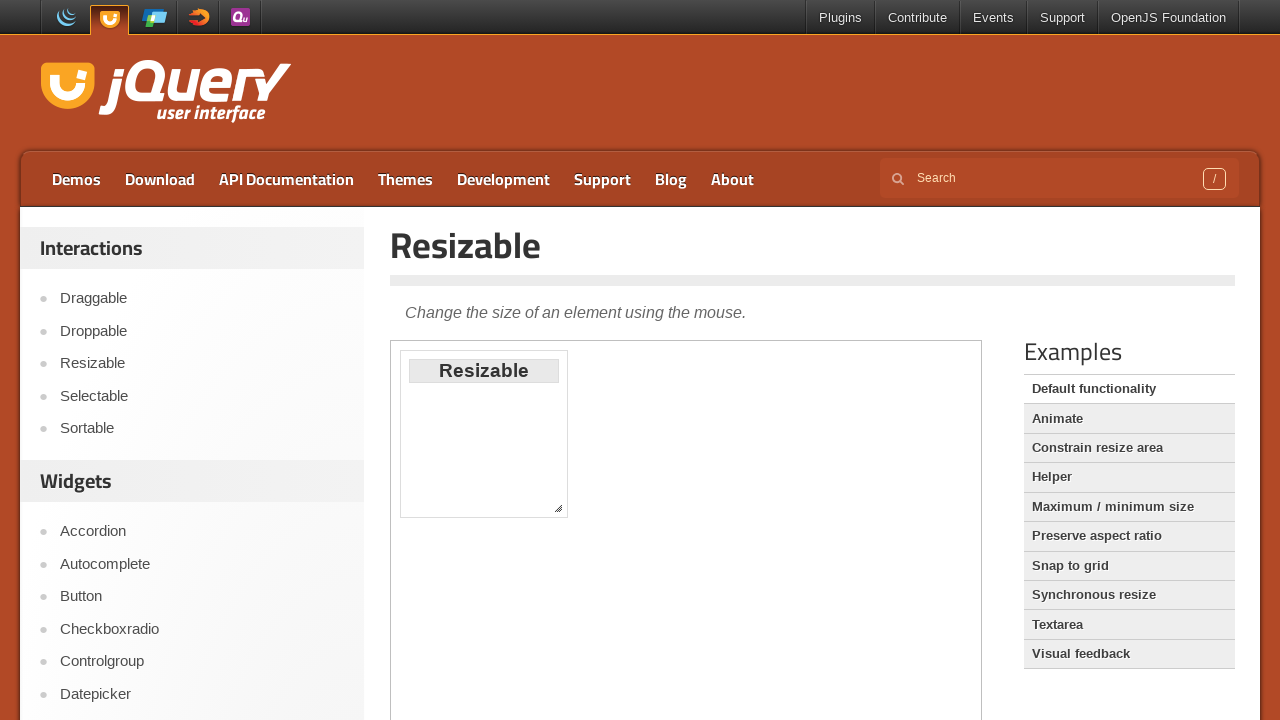

Navigated to jQueryUI resizable demo page
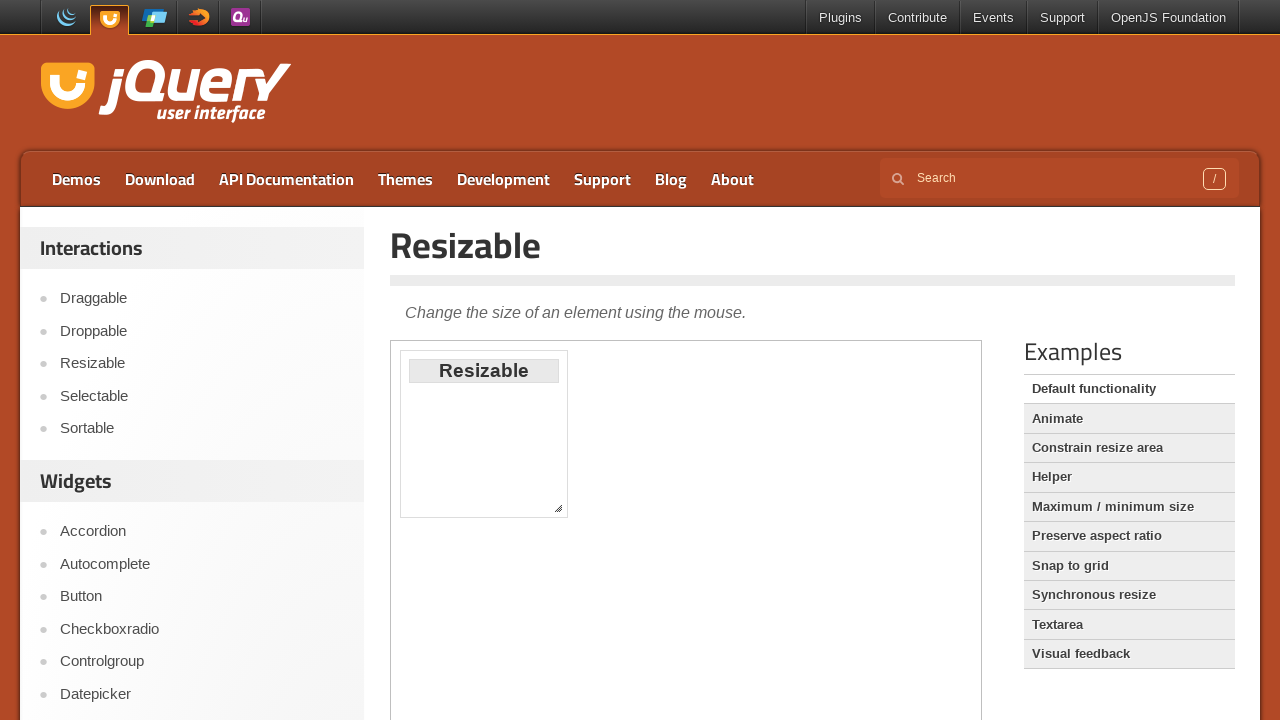

Located the iframe containing the resizable demo
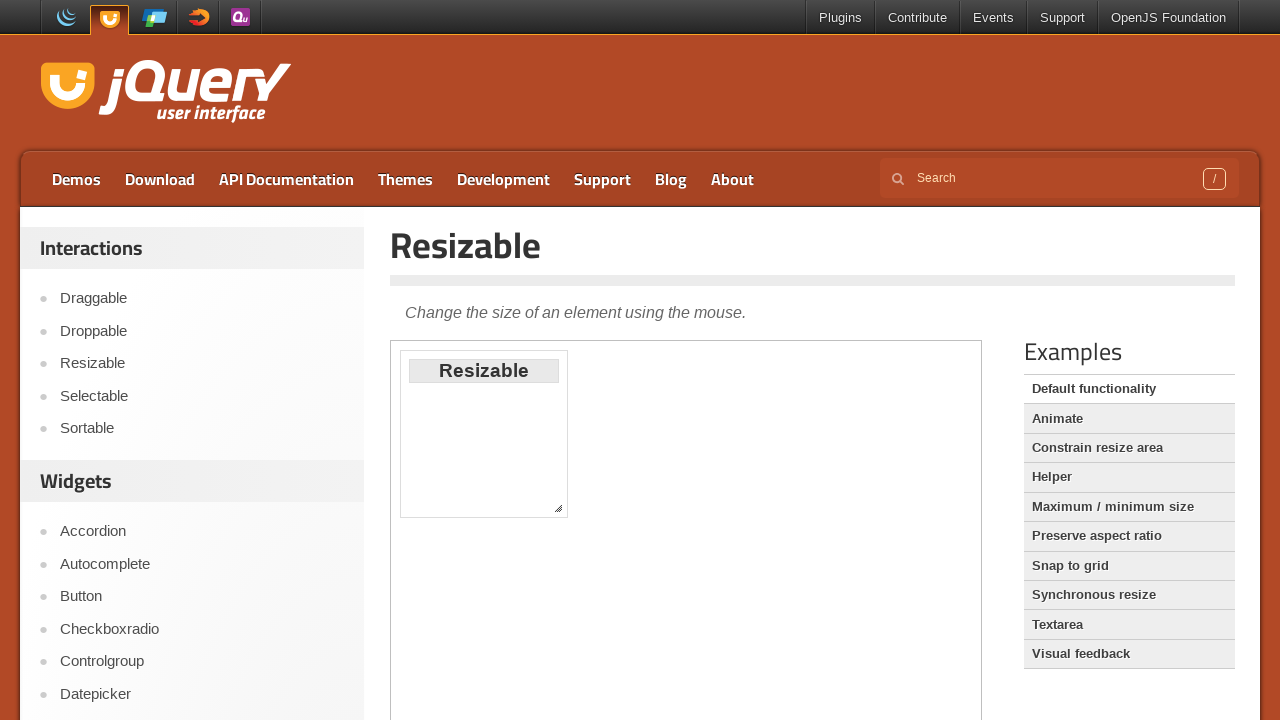

Located the southeast resize handle element
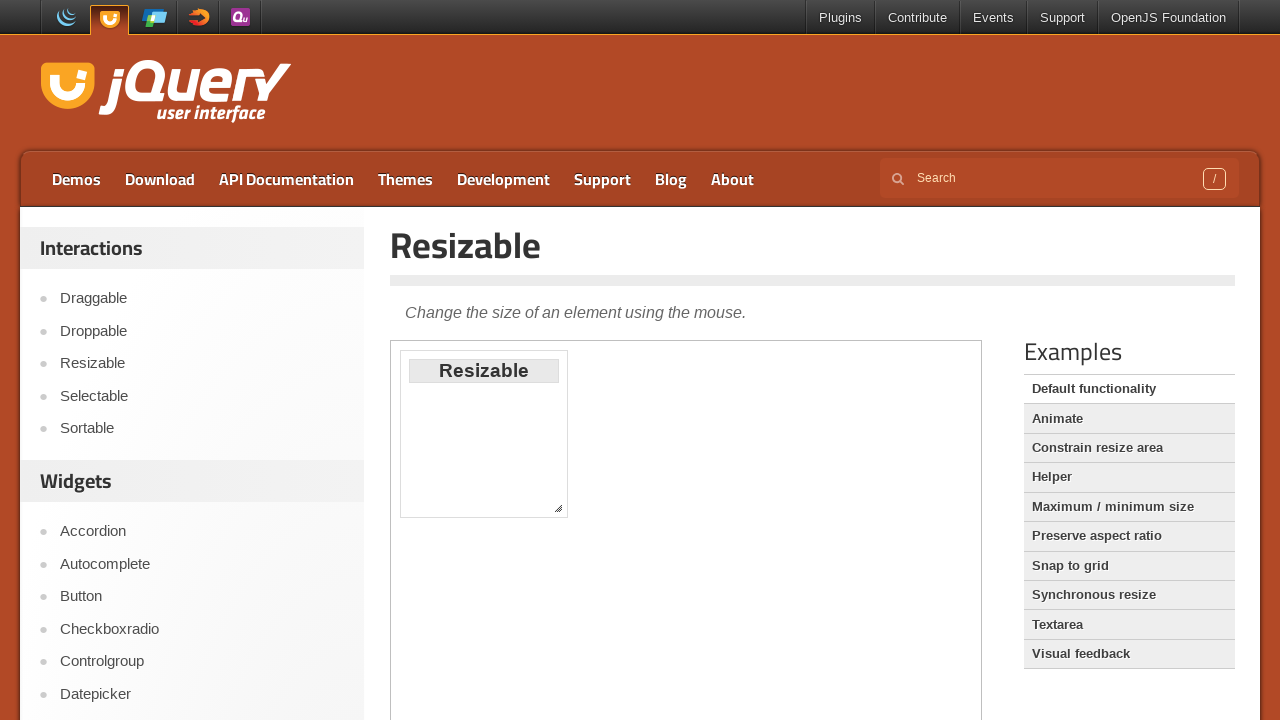

Retrieved bounding box coordinates of the resize handle
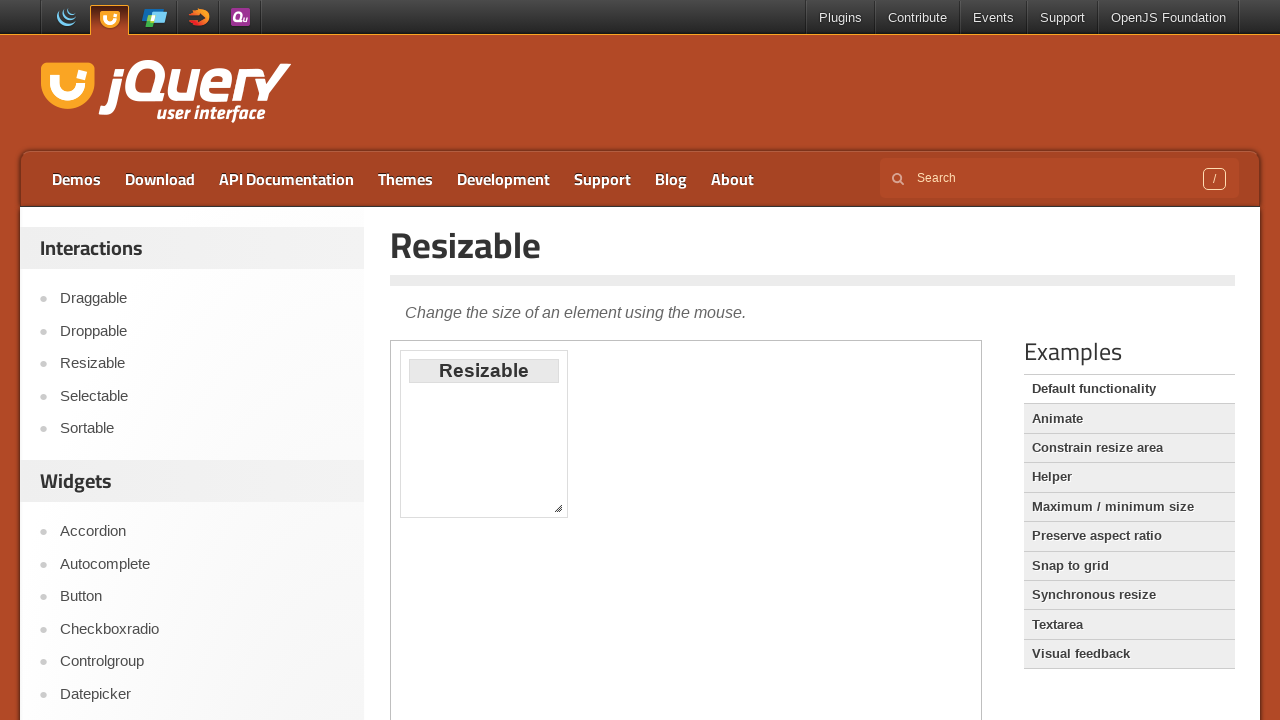

Moved mouse to center of resize handle at (558, 508)
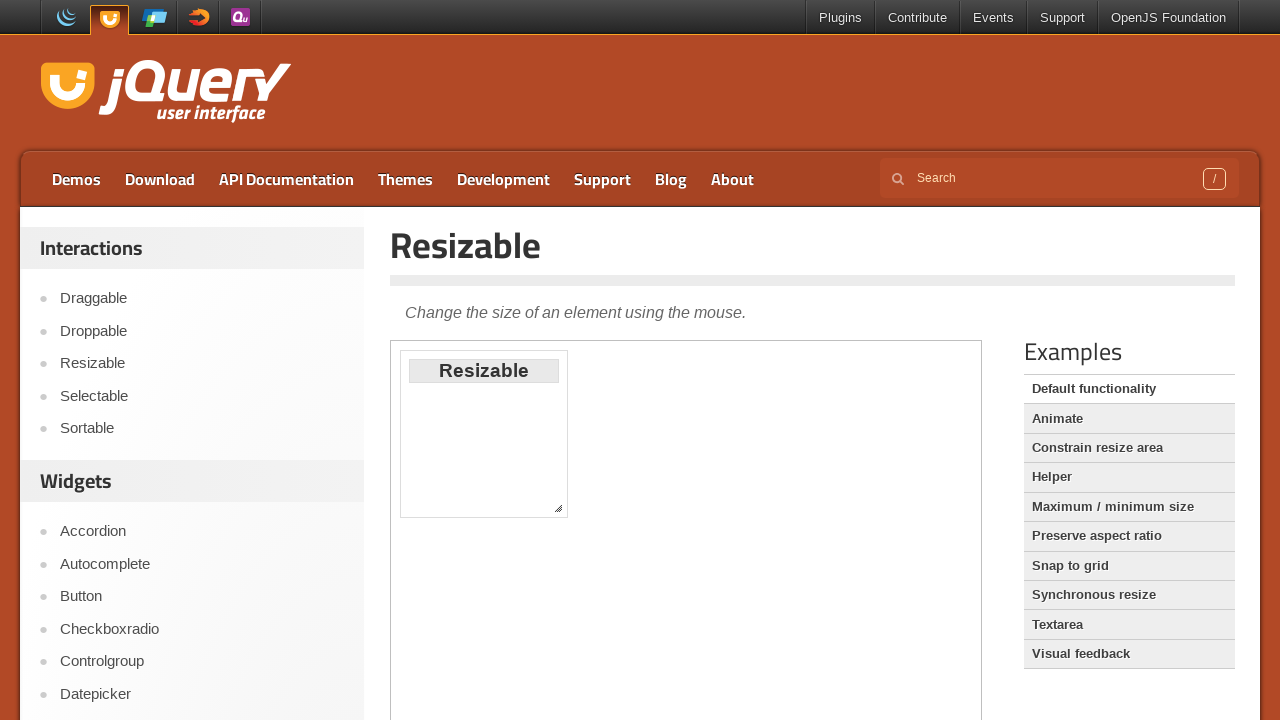

Pressed and held mouse button down on resize handle at (558, 508)
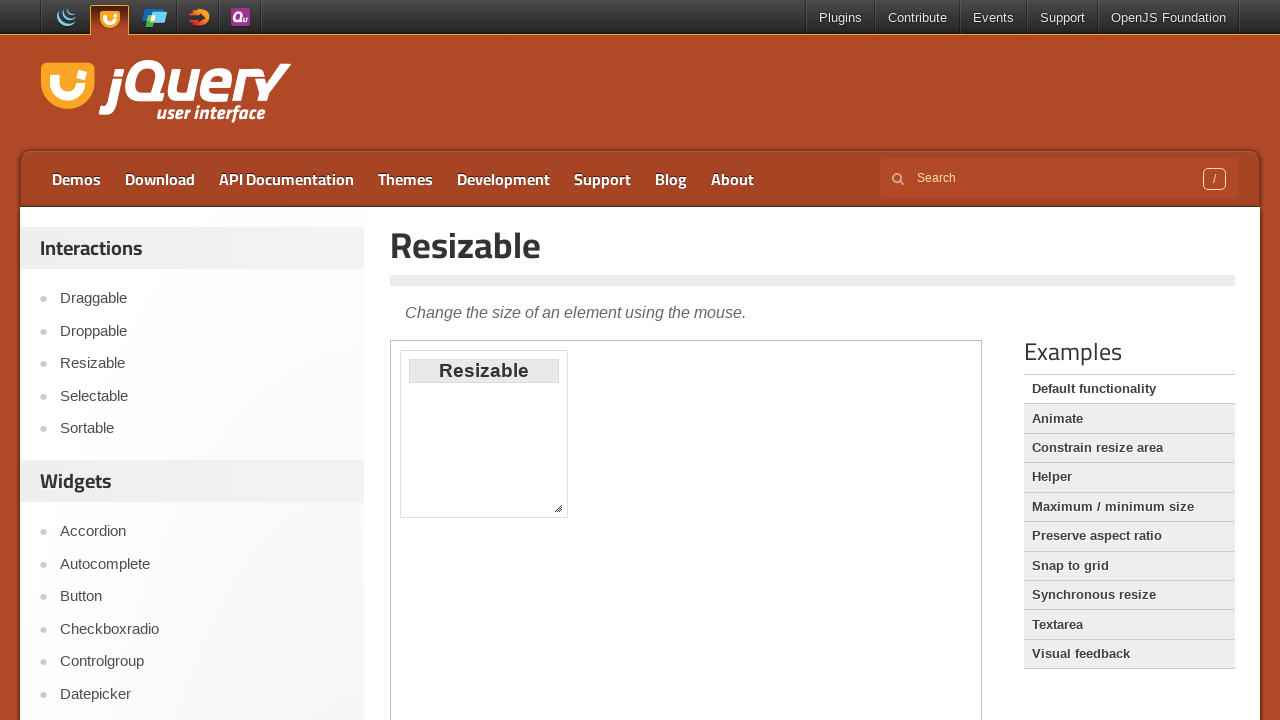

Dragged resize handle 200 pixels right and 200 pixels down at (758, 708)
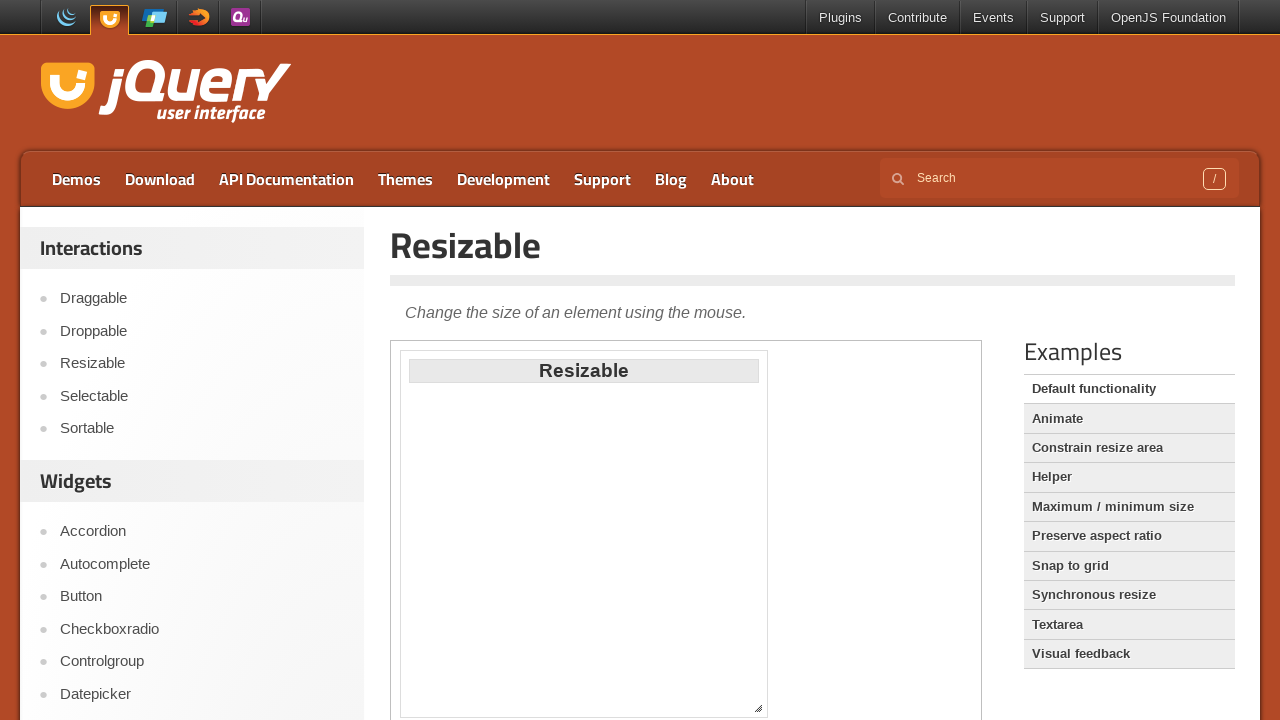

Released mouse button to complete resize operation at (758, 708)
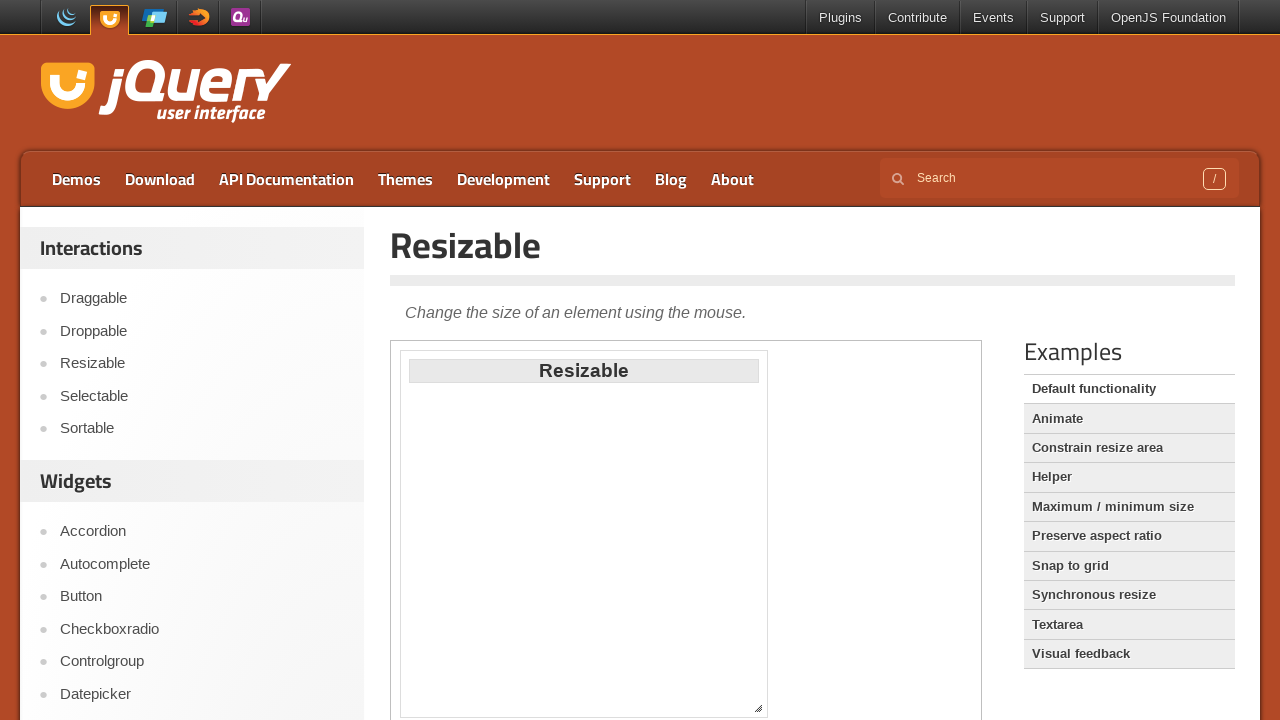

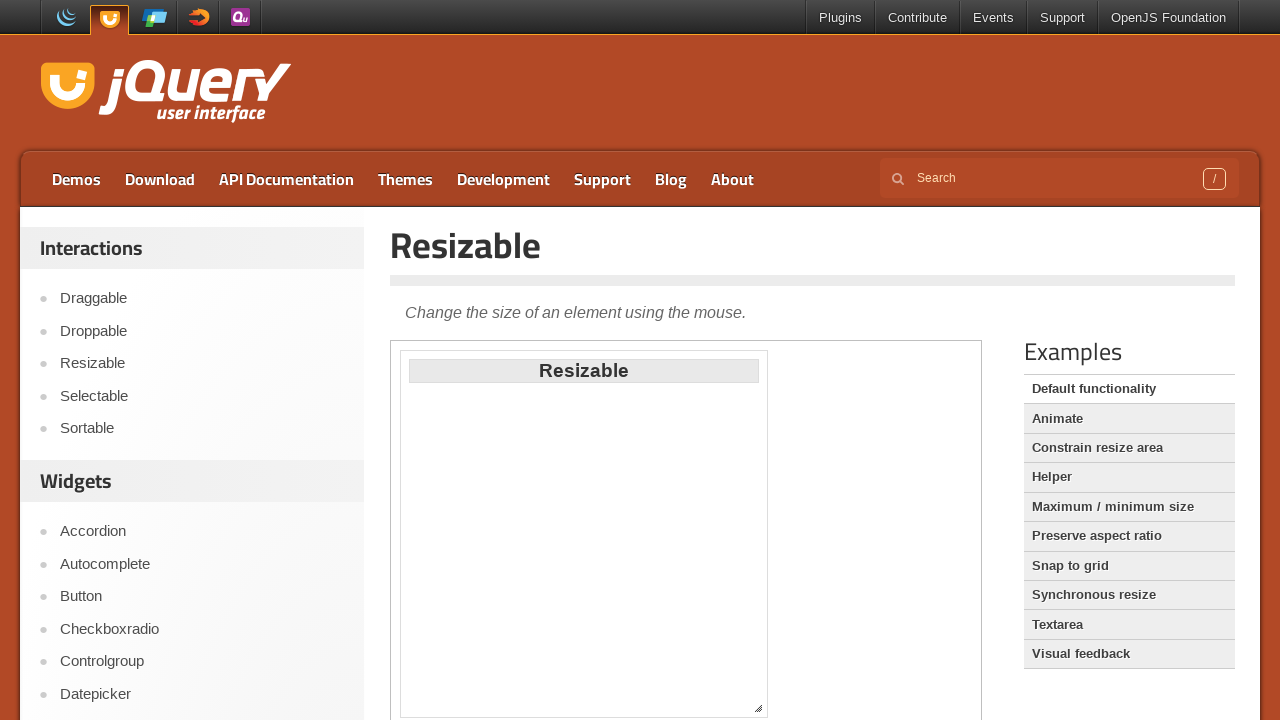